Tests drag and drop functionality by dragging an element and dropping it onto a target element within an iframe

Starting URL: http://jqueryui.com/droppable/

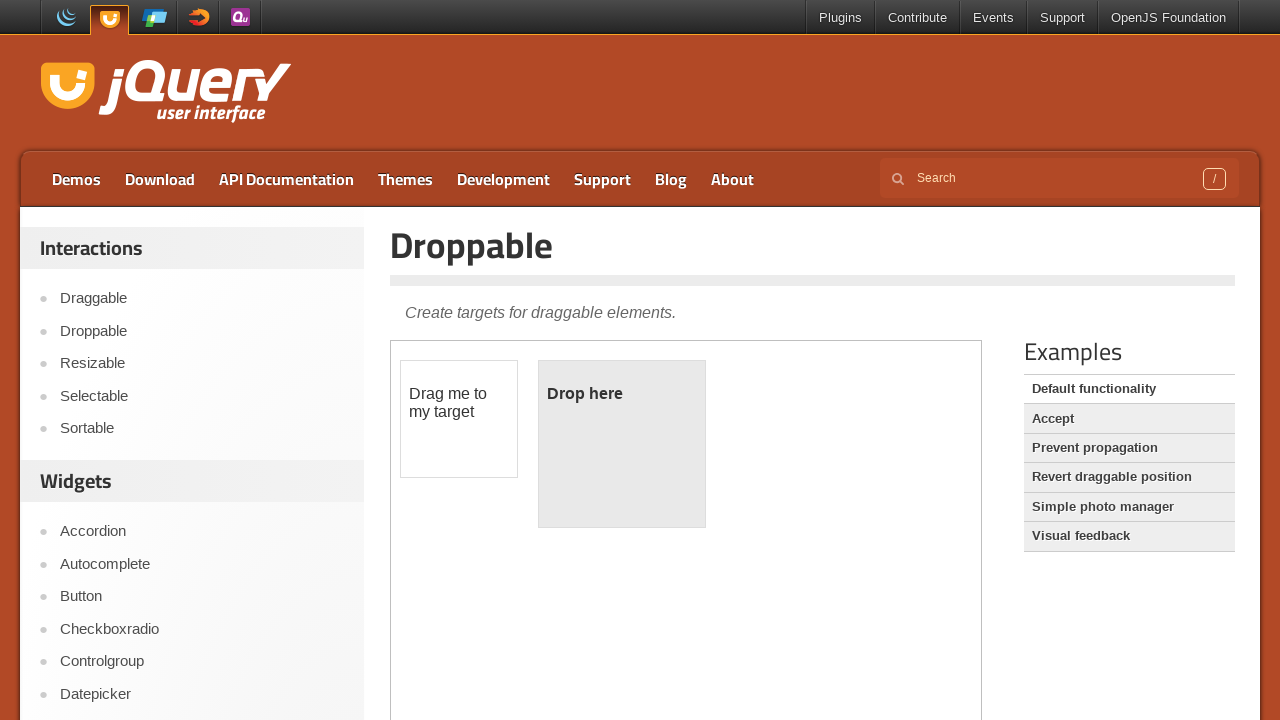

Located the demo iframe
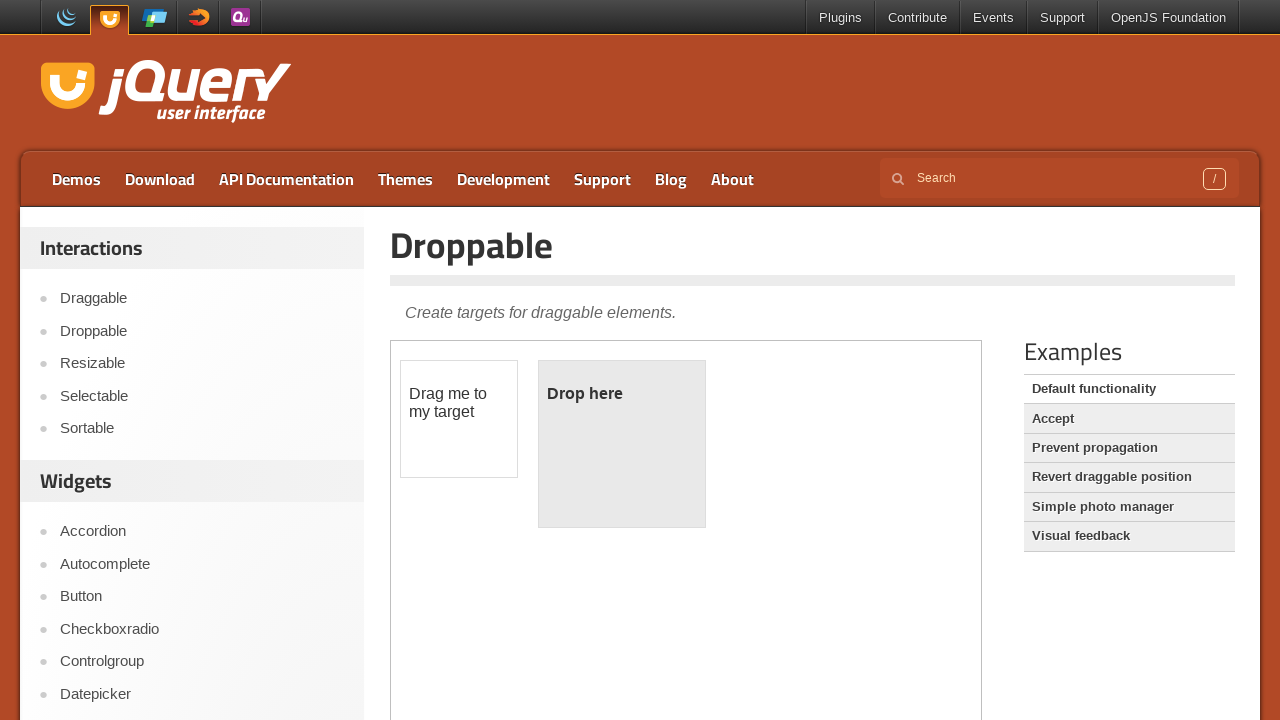

Dragged draggable element onto droppable target at (622, 444)
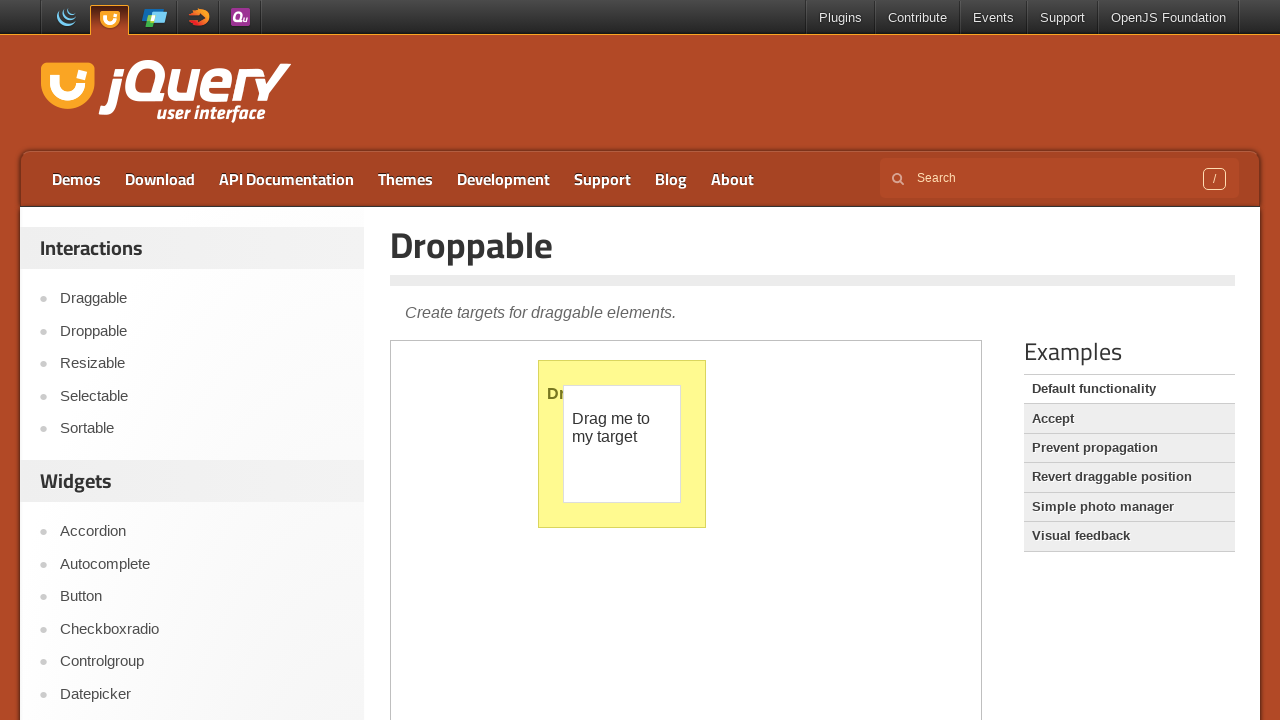

Waited for drag and drop action to complete
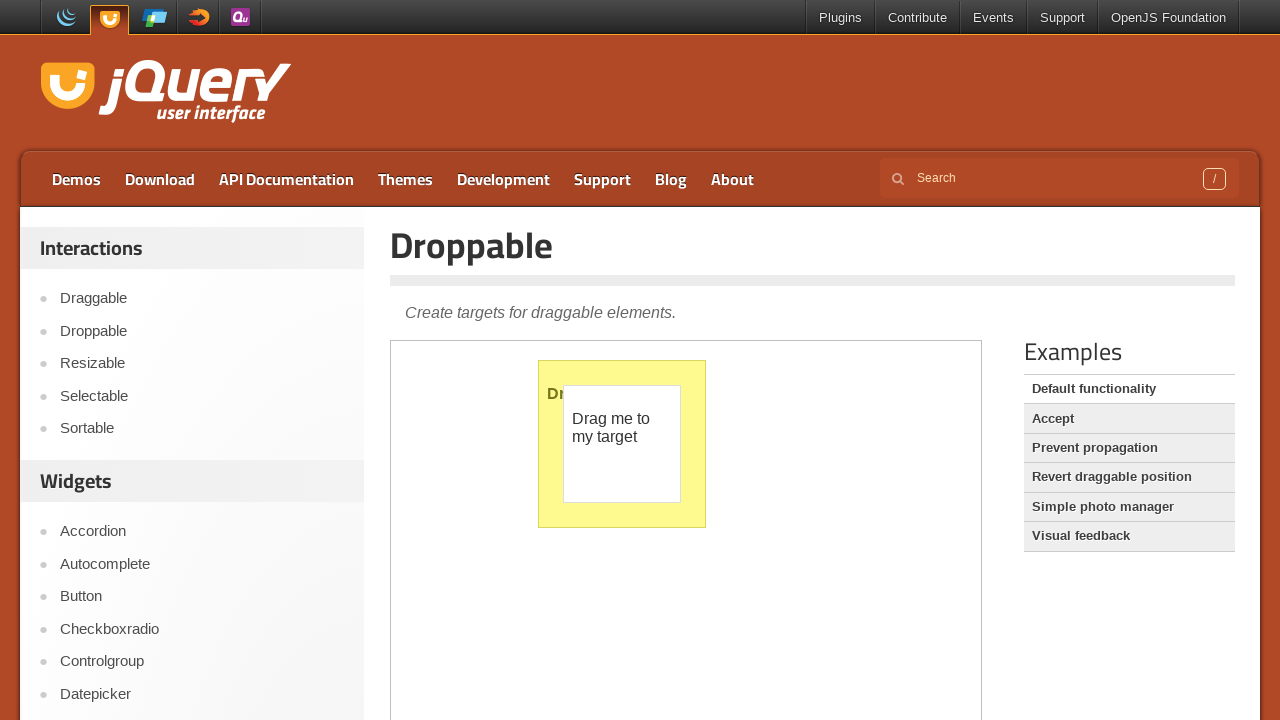

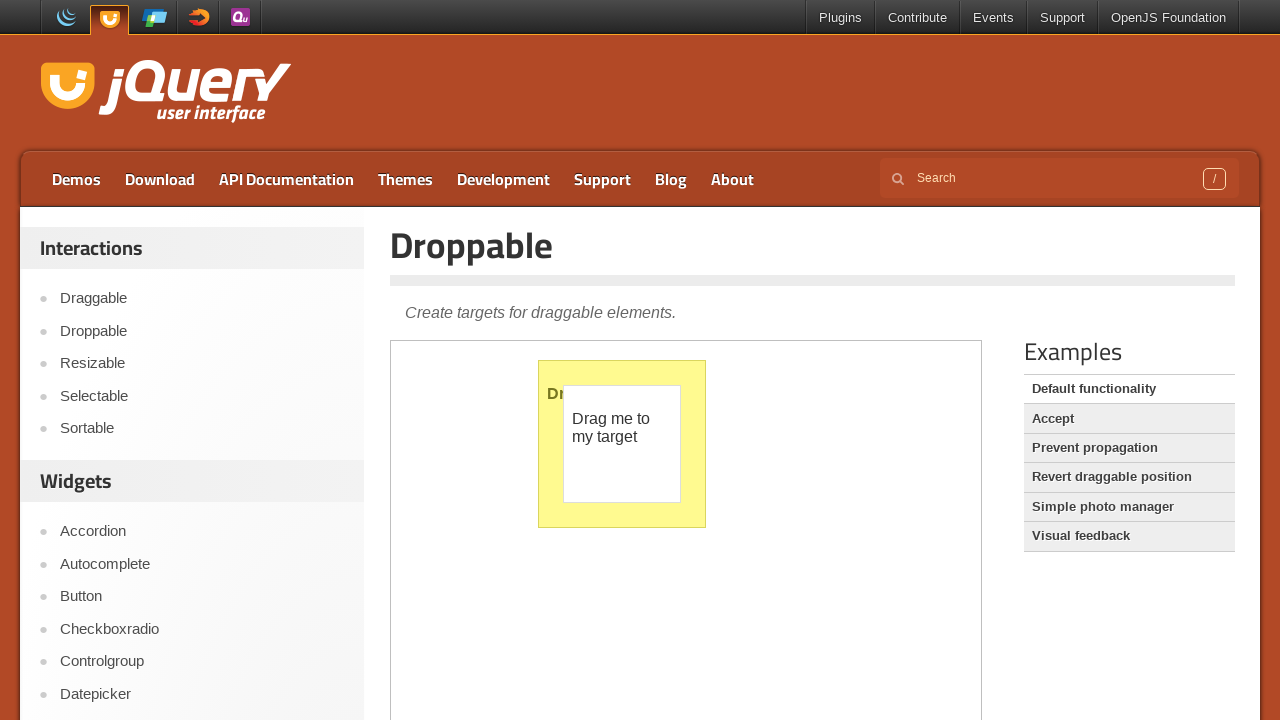